Tests JavaScript alert handling by entering a name in a text field and accepting the alert that appears when clicking the alert button

Starting URL: https://rahulshettyacademy.com/AutomationPractice/

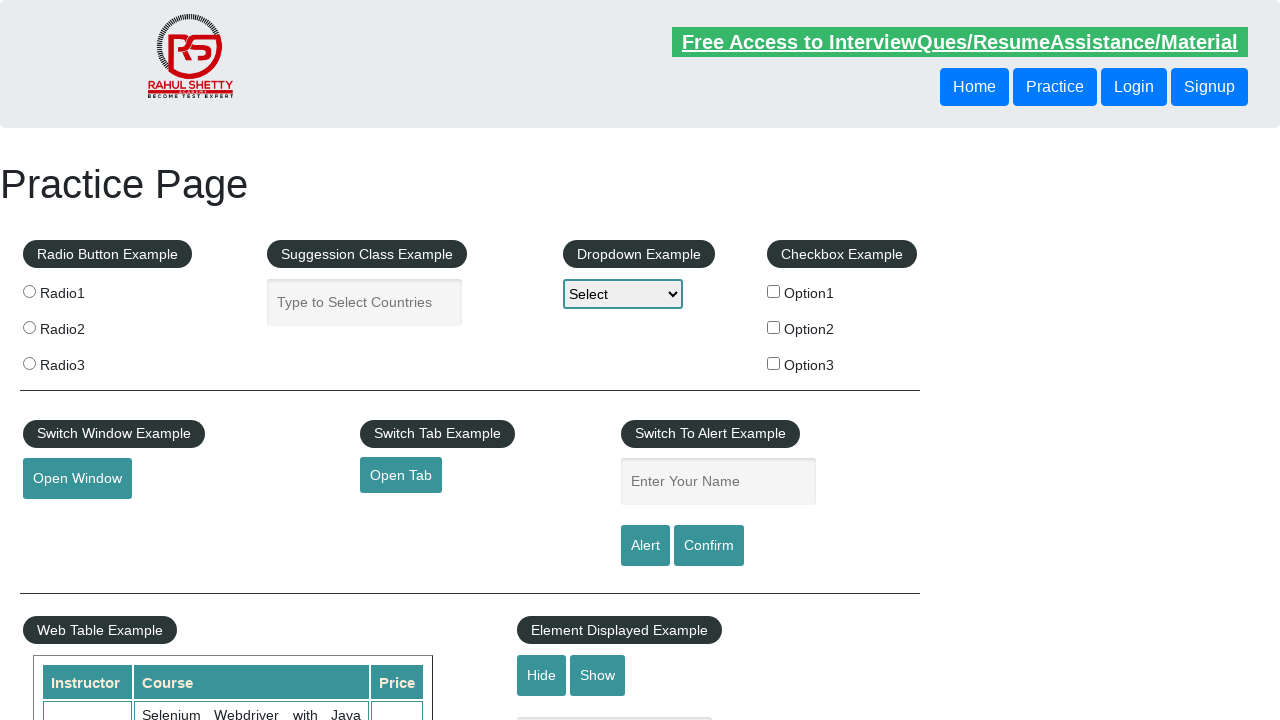

Clicked on the name text field at (718, 482) on #name
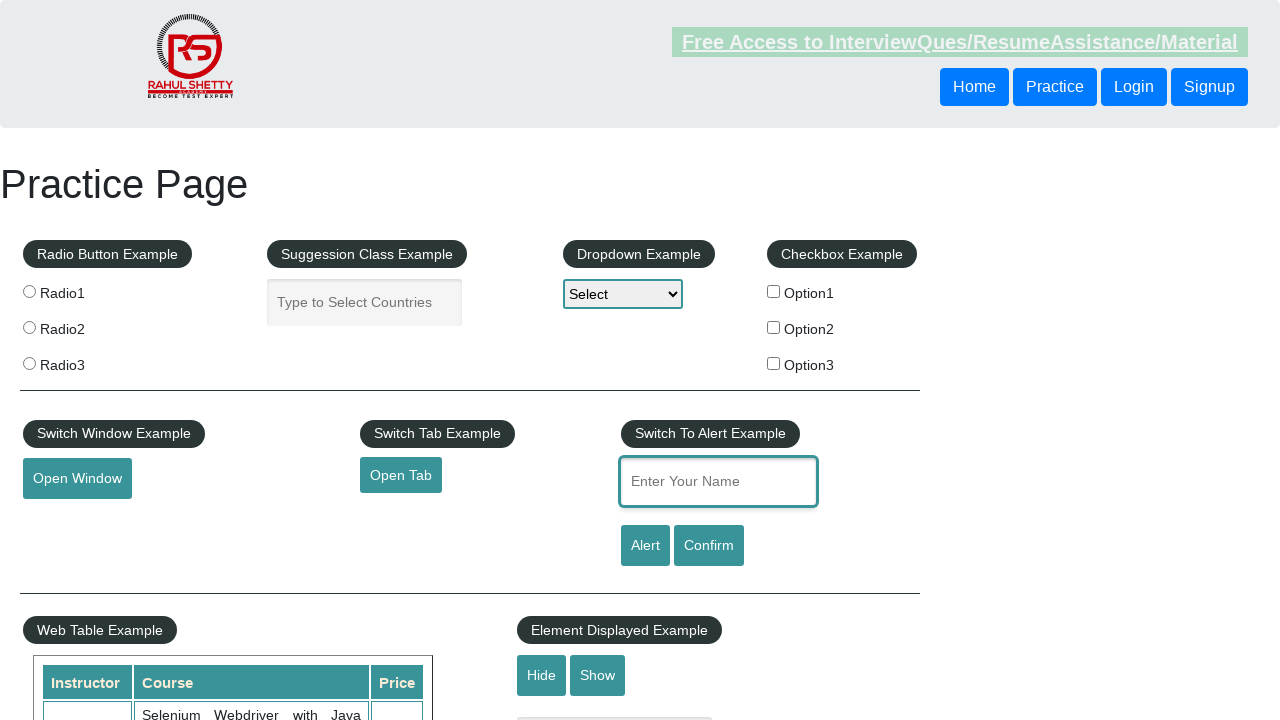

Filled name field with 'Rahul' on #name
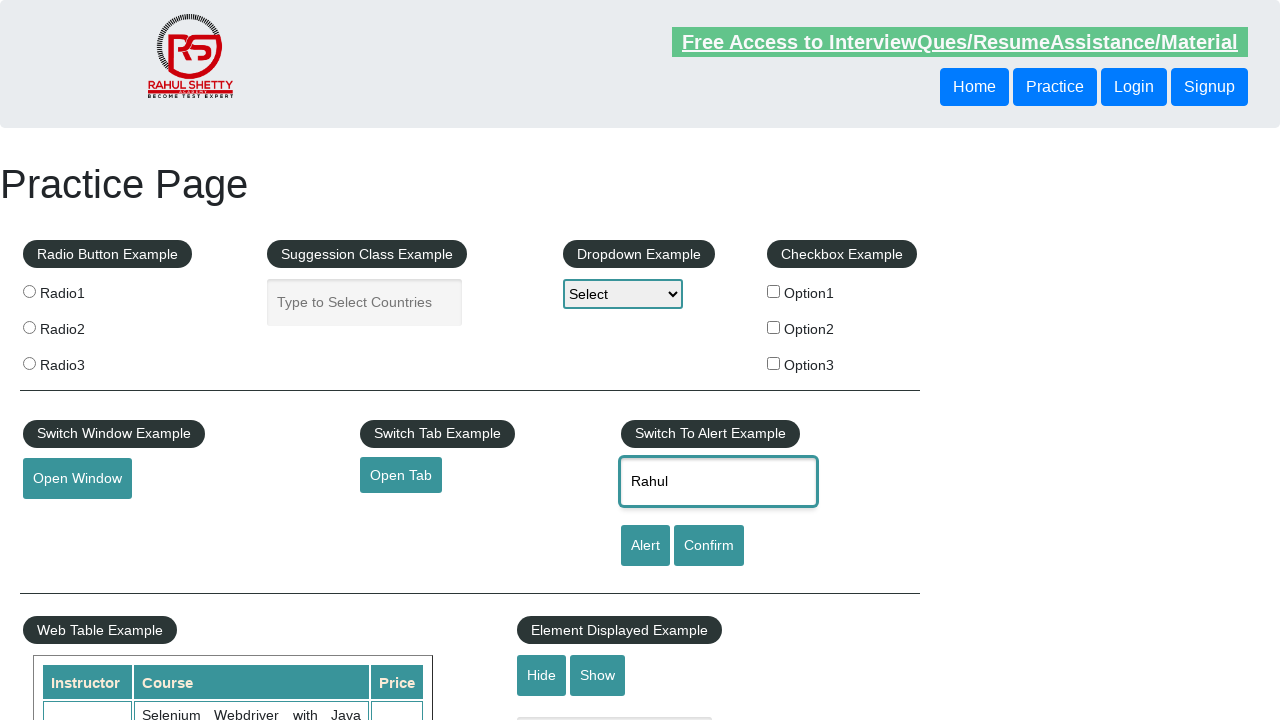

Set up dialog handler to accept alerts
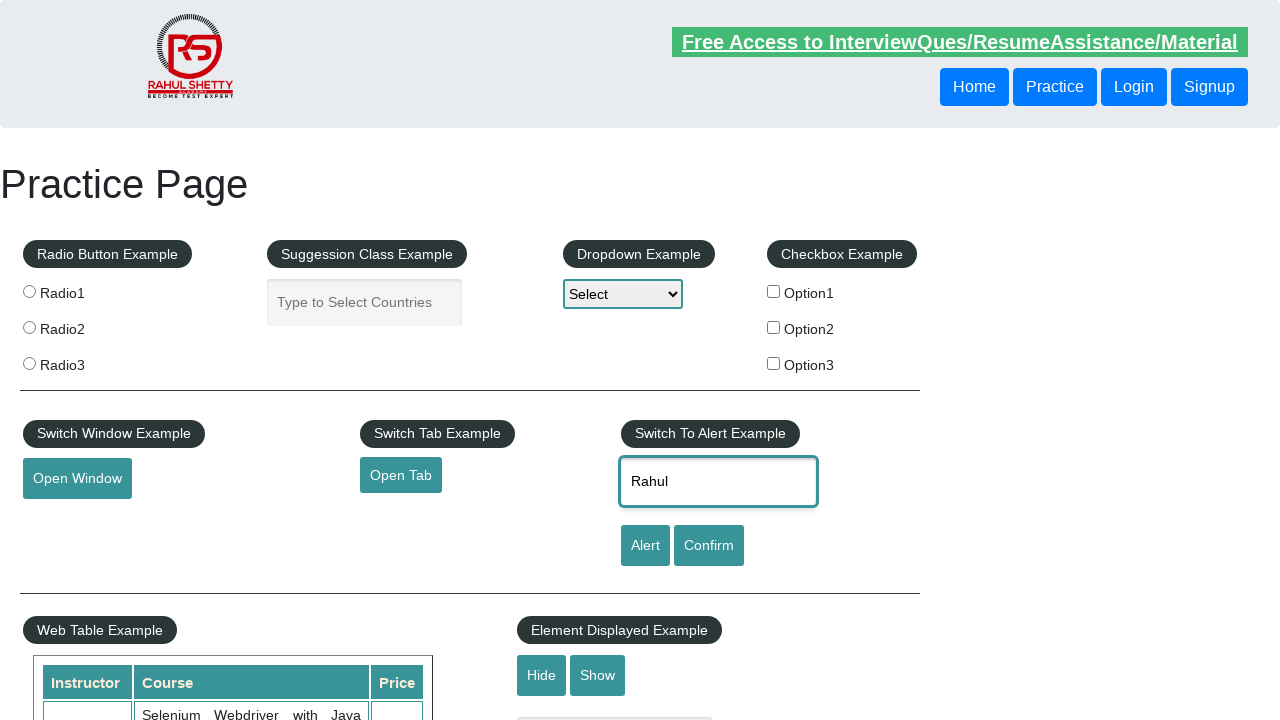

Clicked alert button to trigger JavaScript alert at (645, 546) on [id='alertbtn']
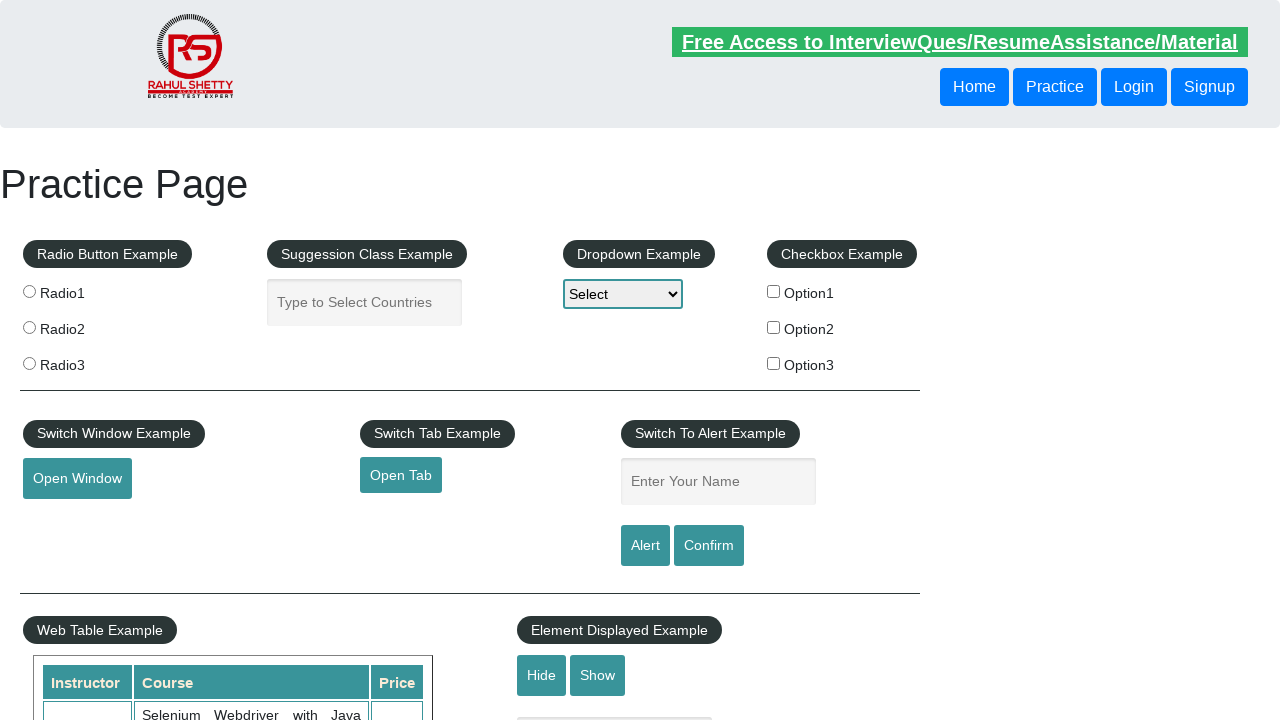

Waited 1000ms to ensure alert was handled
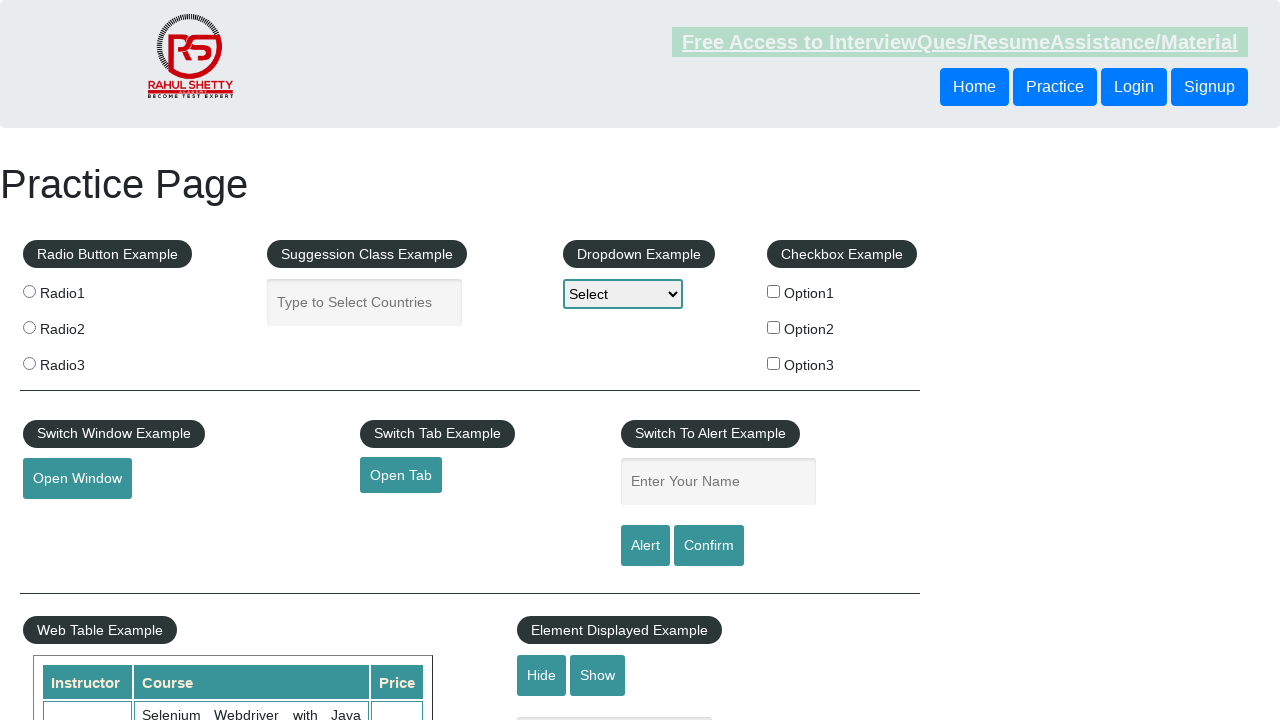

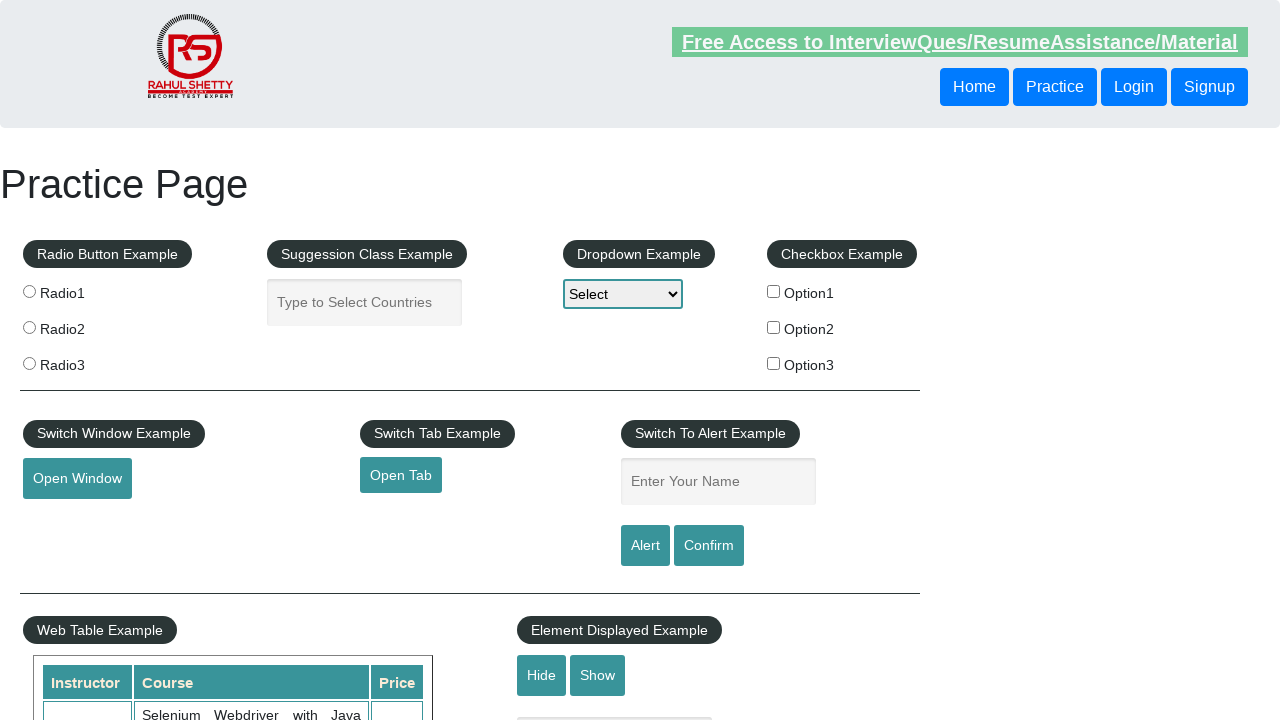